Tests form interaction flow by selecting a checkbox, using its value to select from a dropdown and fill a text field, then verifying the value appears in an alert

Starting URL: https://www.rahulshettyacademy.com/AutomationPractice/

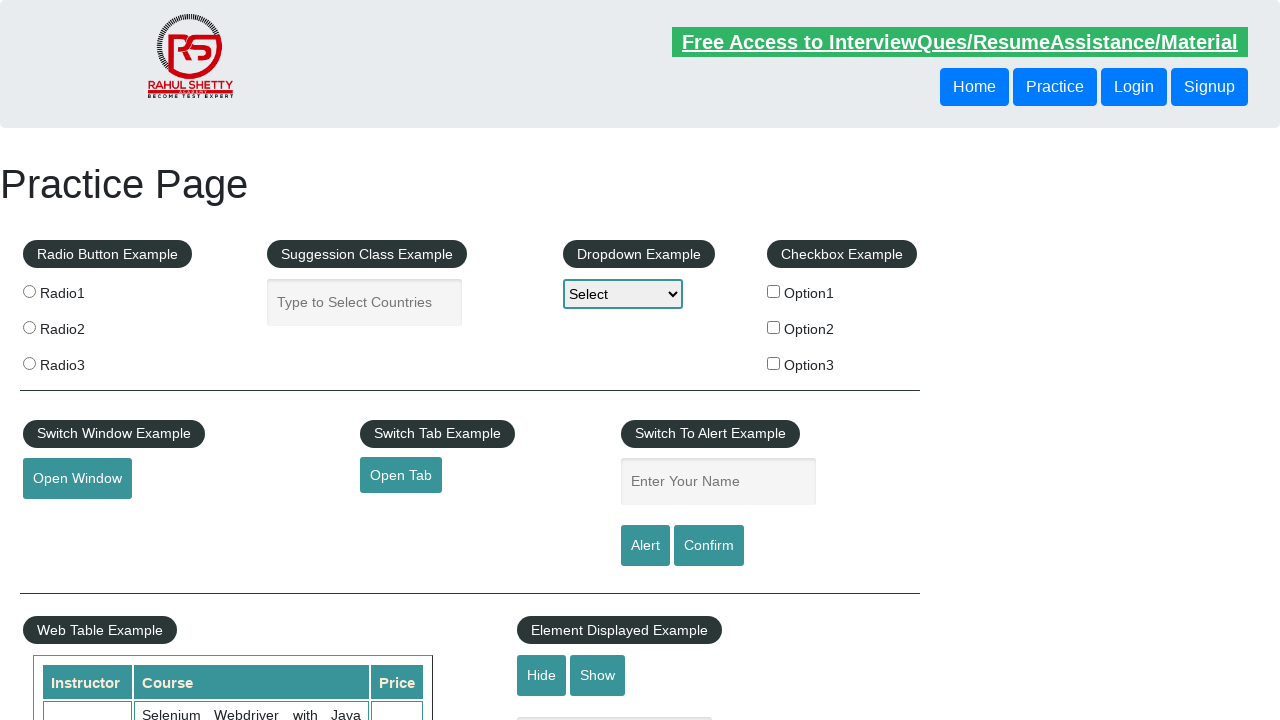

Clicked checkbox option 1 at (774, 291) on #checkBoxOption1
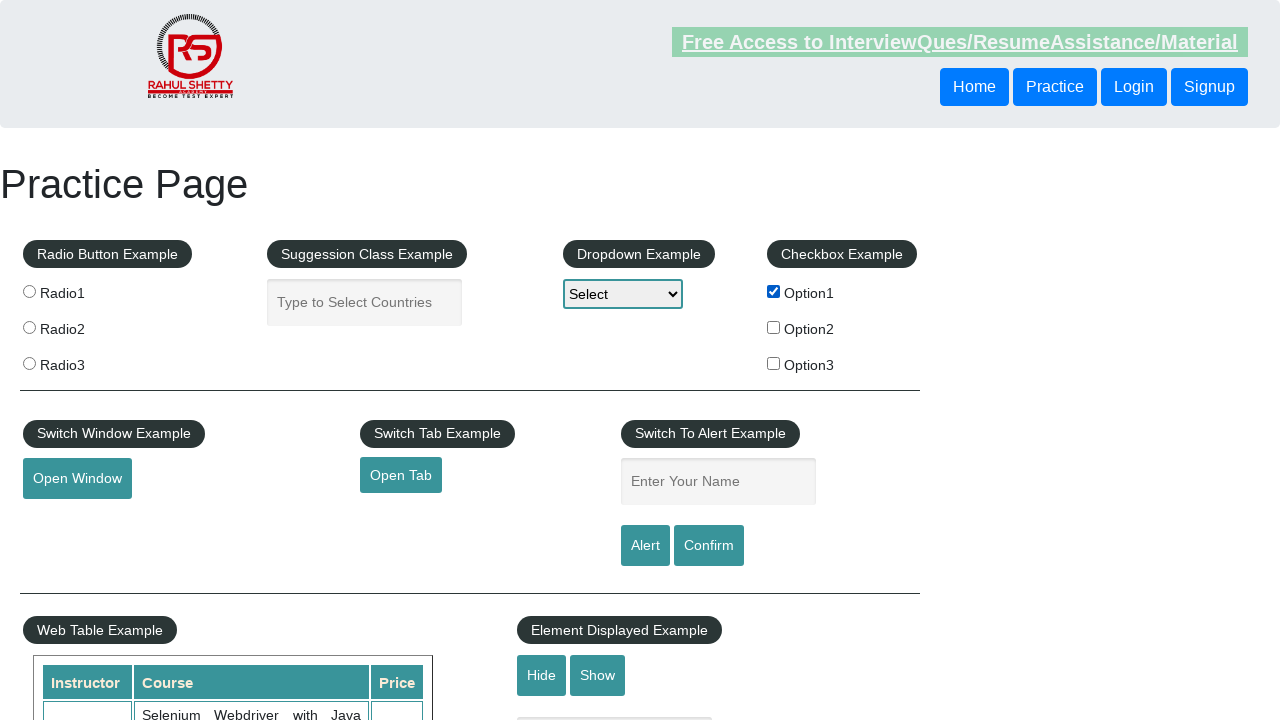

Retrieved checkbox value: option1
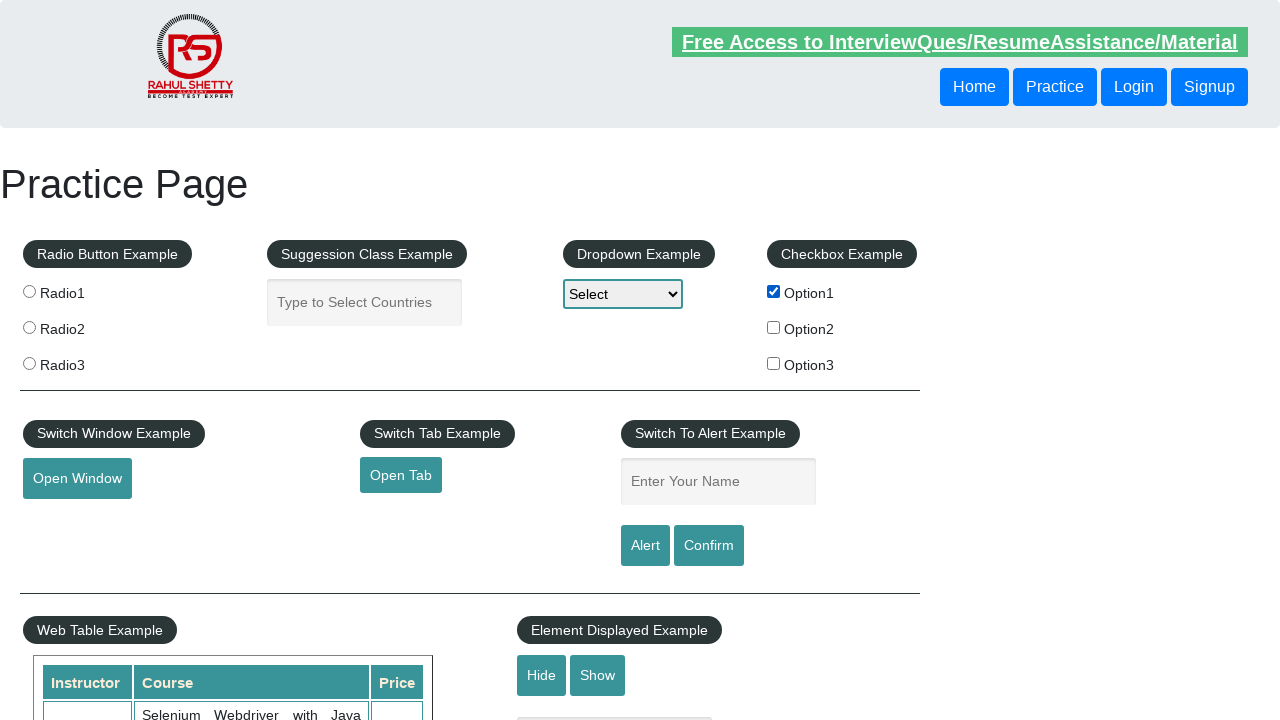

Selected 'option1' from dropdown on #dropdown-class-example
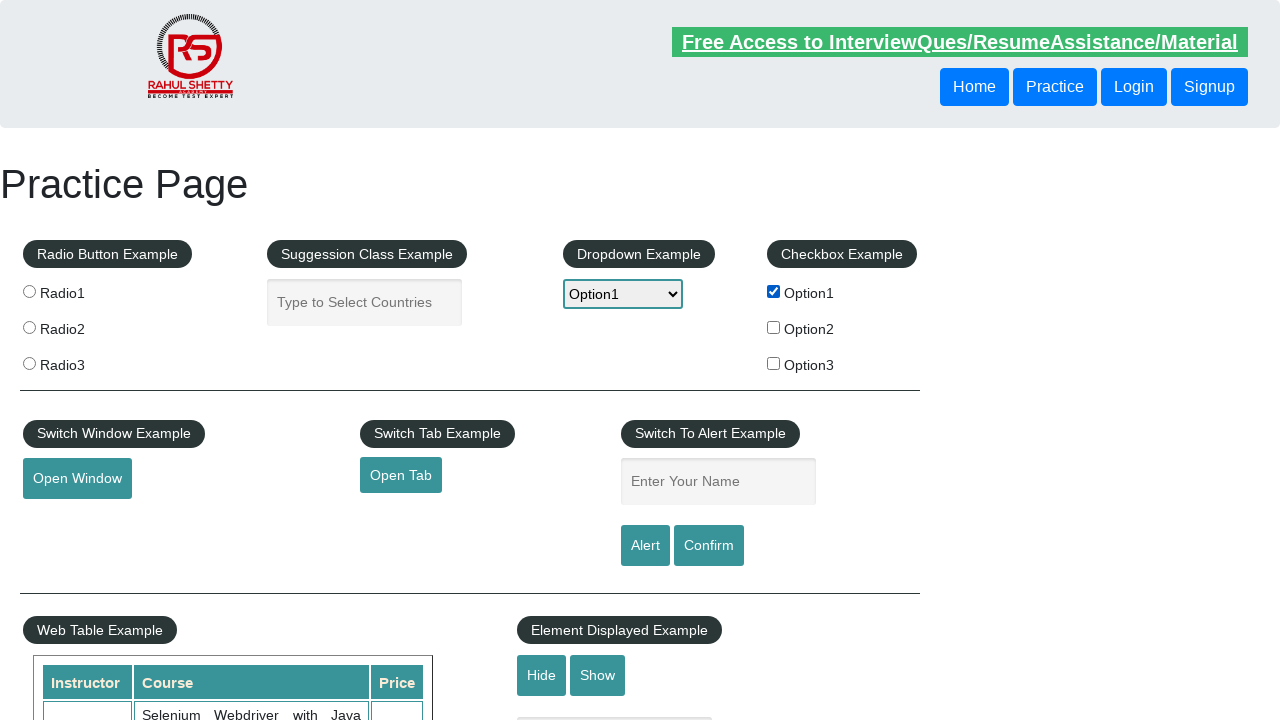

Filled text field with checkbox value: option1 on #name
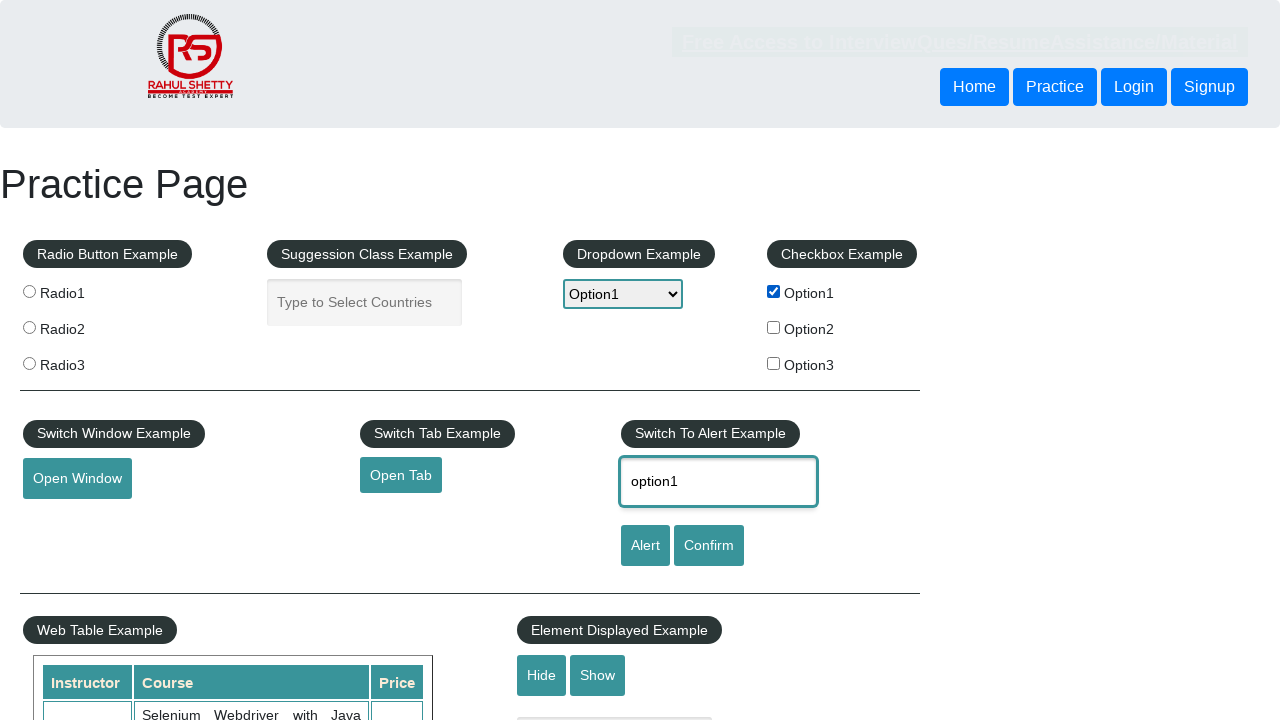

Clicked alert button at (645, 546) on #alertbtn
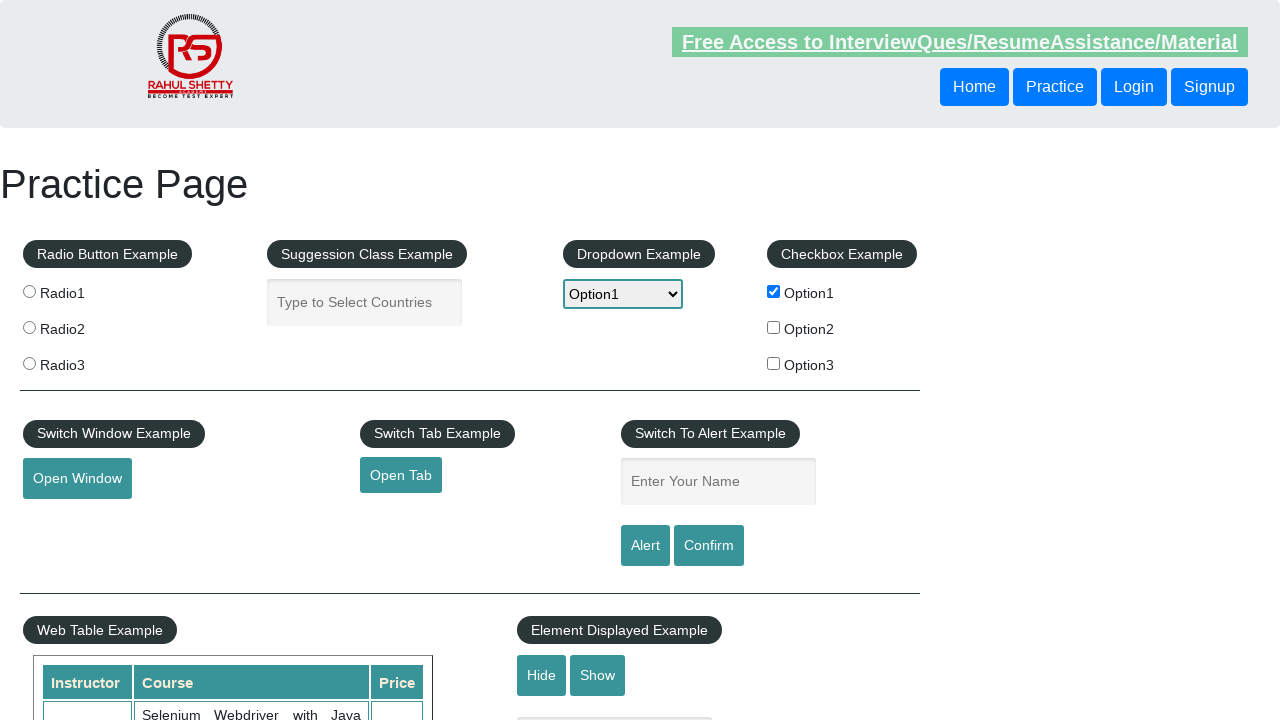

Set up alert handler to dismiss dialog
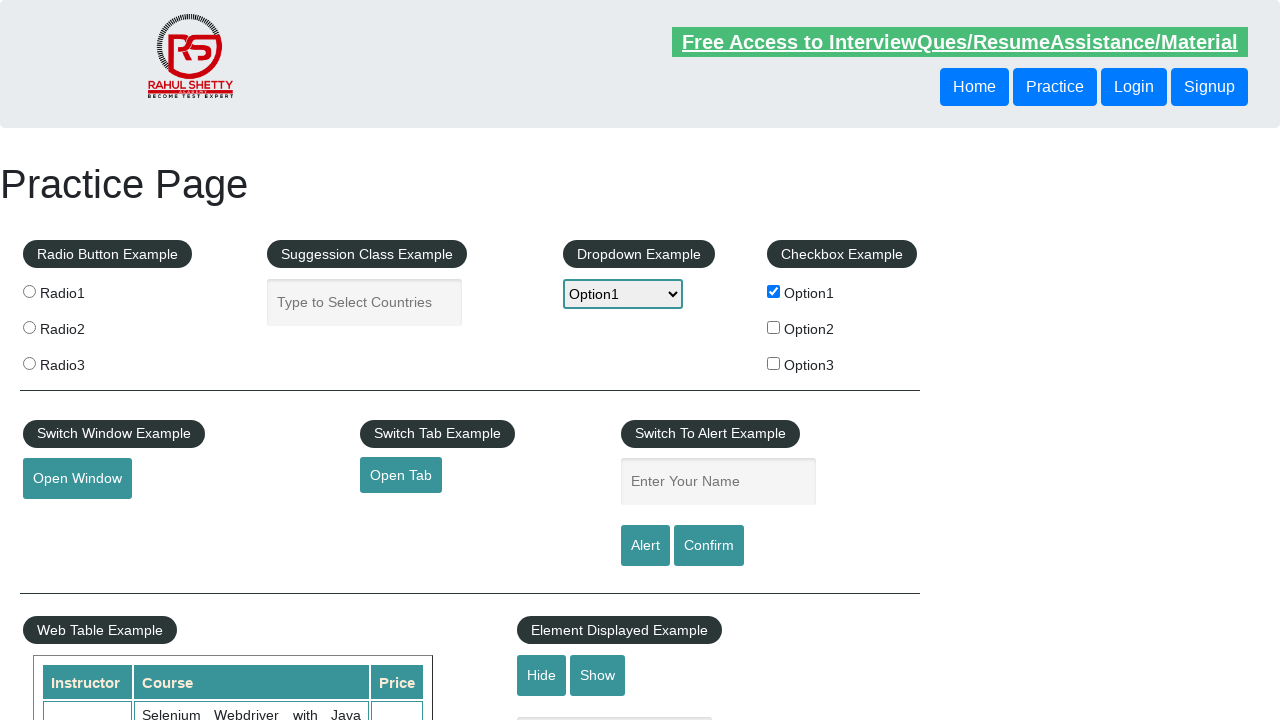

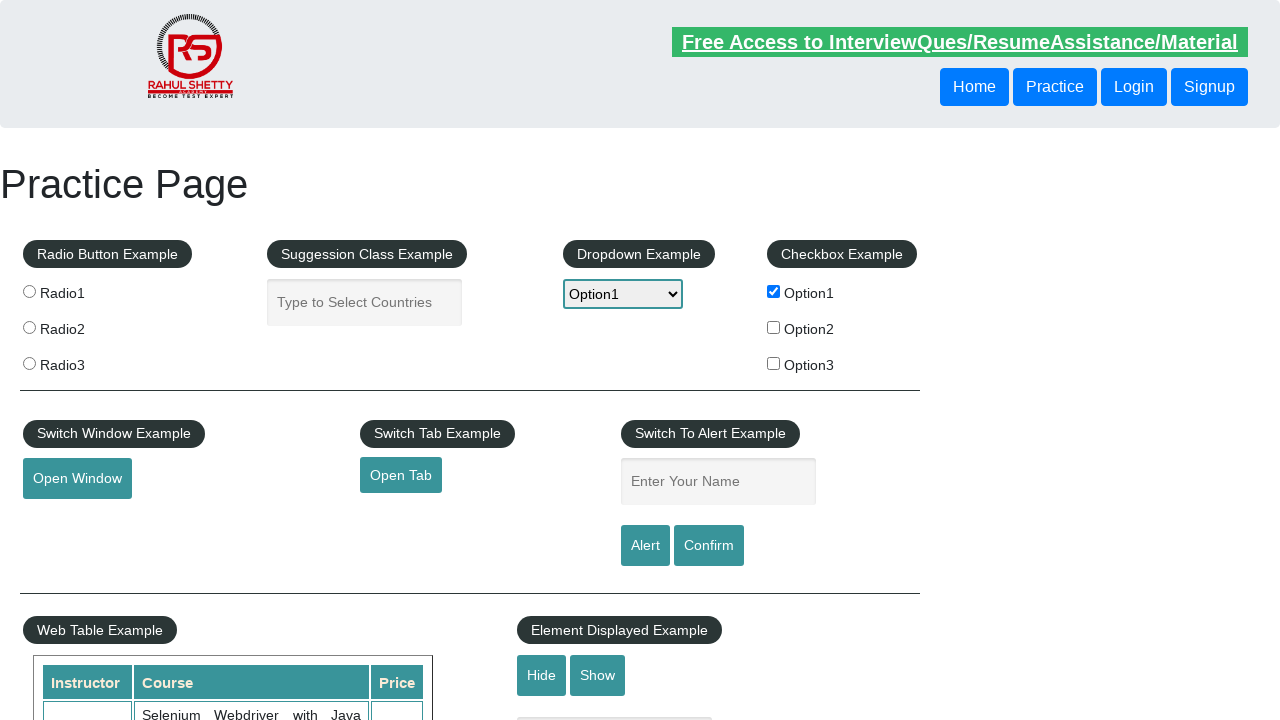